Tests Bootstrap dropdown functionality by clicking the dropdown button and selecting the second option from the menu

Starting URL: https://getbootstrap.com/docs/4.0/components/dropdowns/

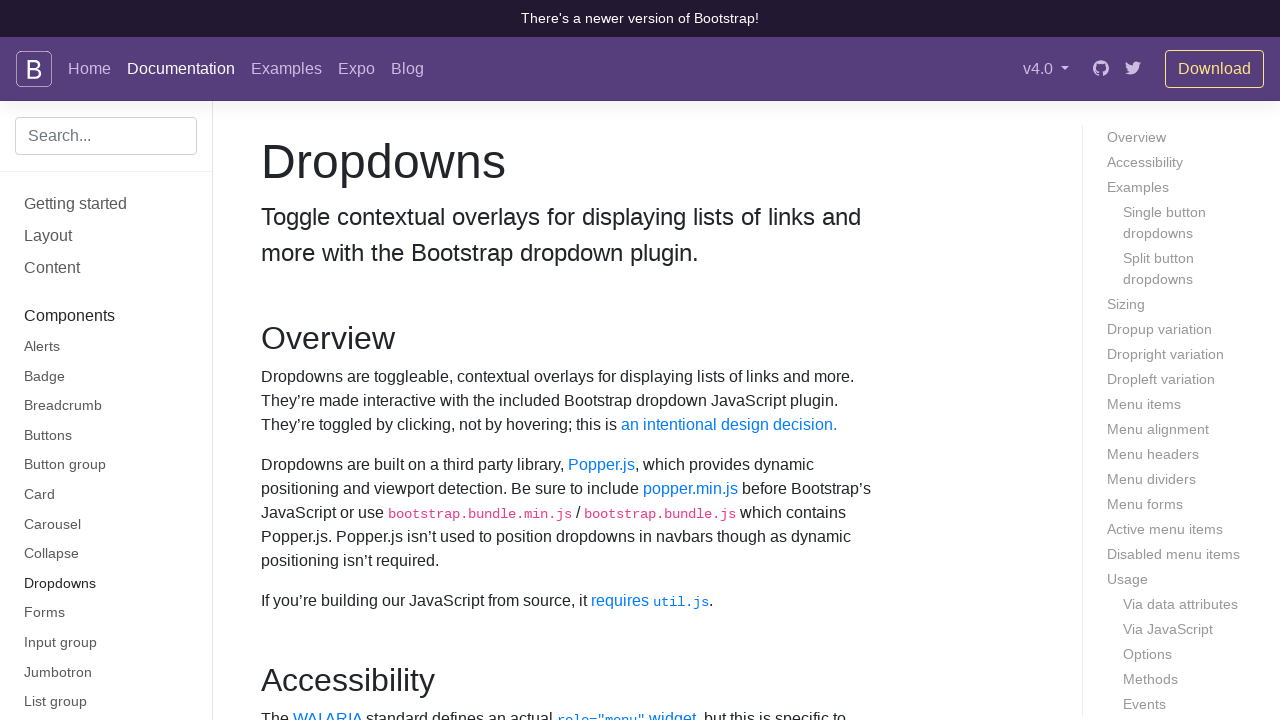

Clicked dropdown button to open menu at (370, 360) on #dropdownMenuButton
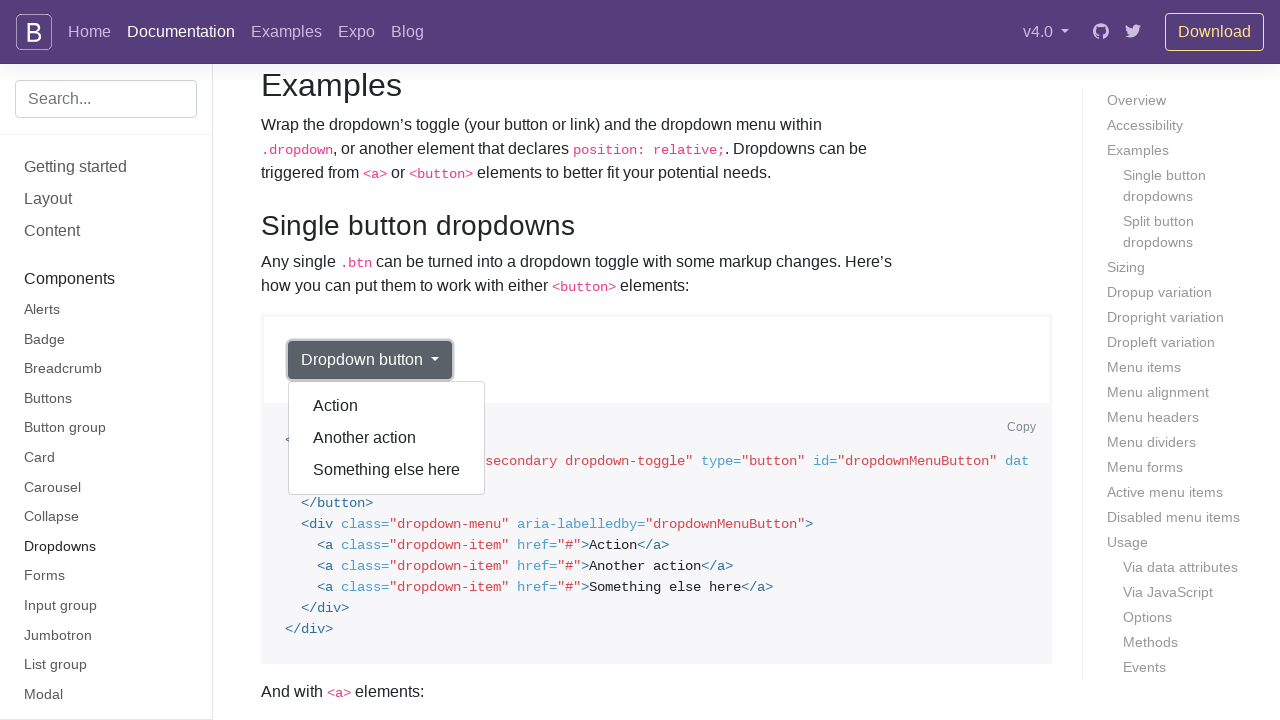

Clicked second option from dropdown menu at (387, 438) on div.dropdown-menu.show > a:nth-child(2)
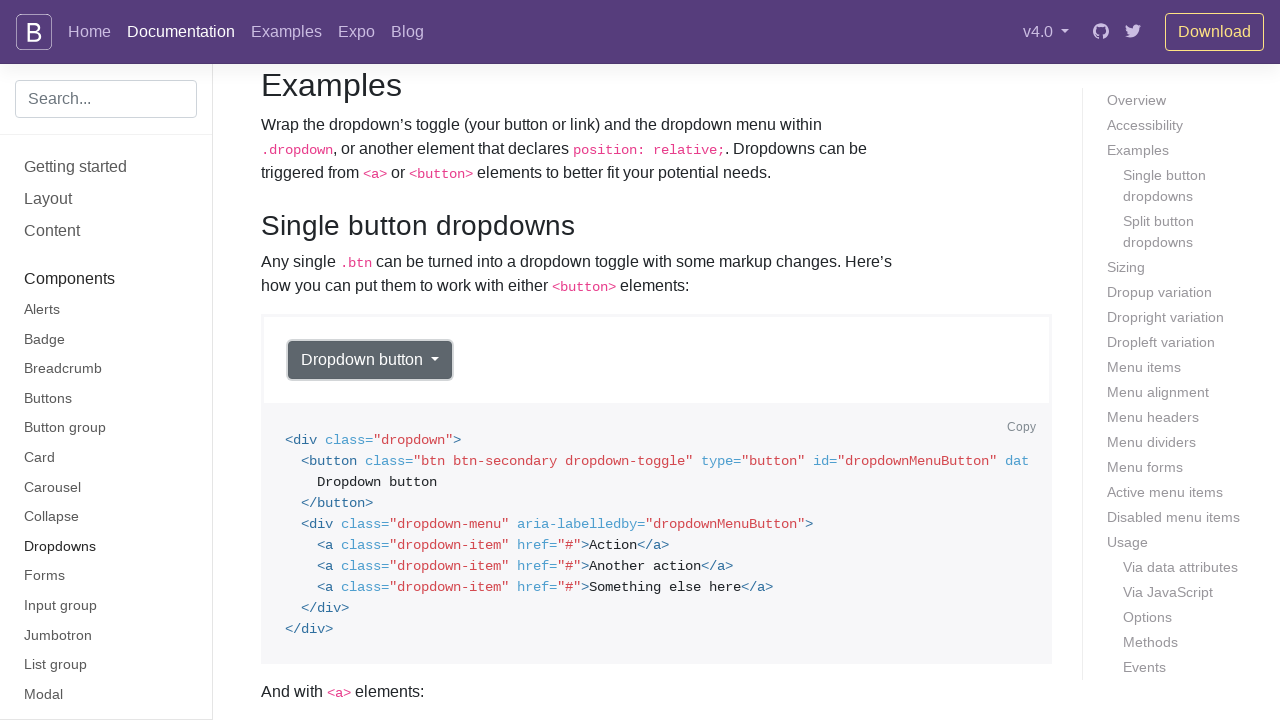

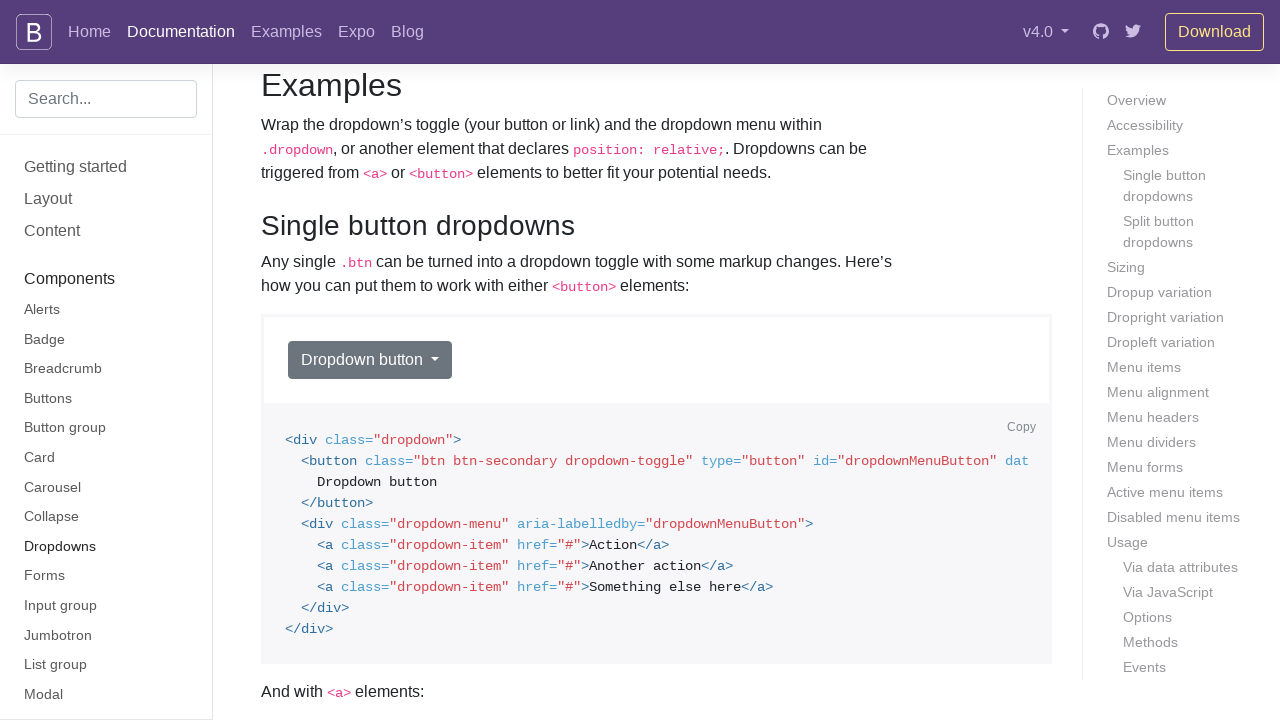